Tests YouTube search functionality by entering a search query in the search box

Starting URL: https://youtube.com

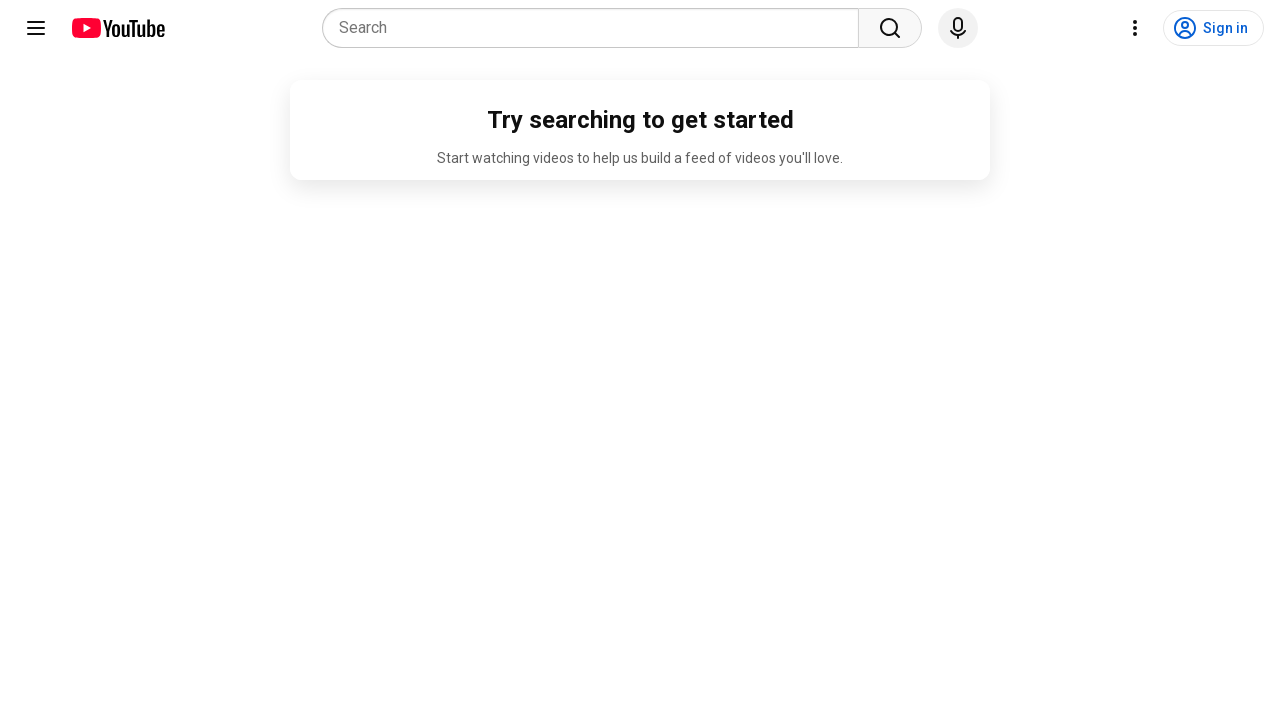

Filled YouTube search box with 'funny cat videos' on input[name='search_query']
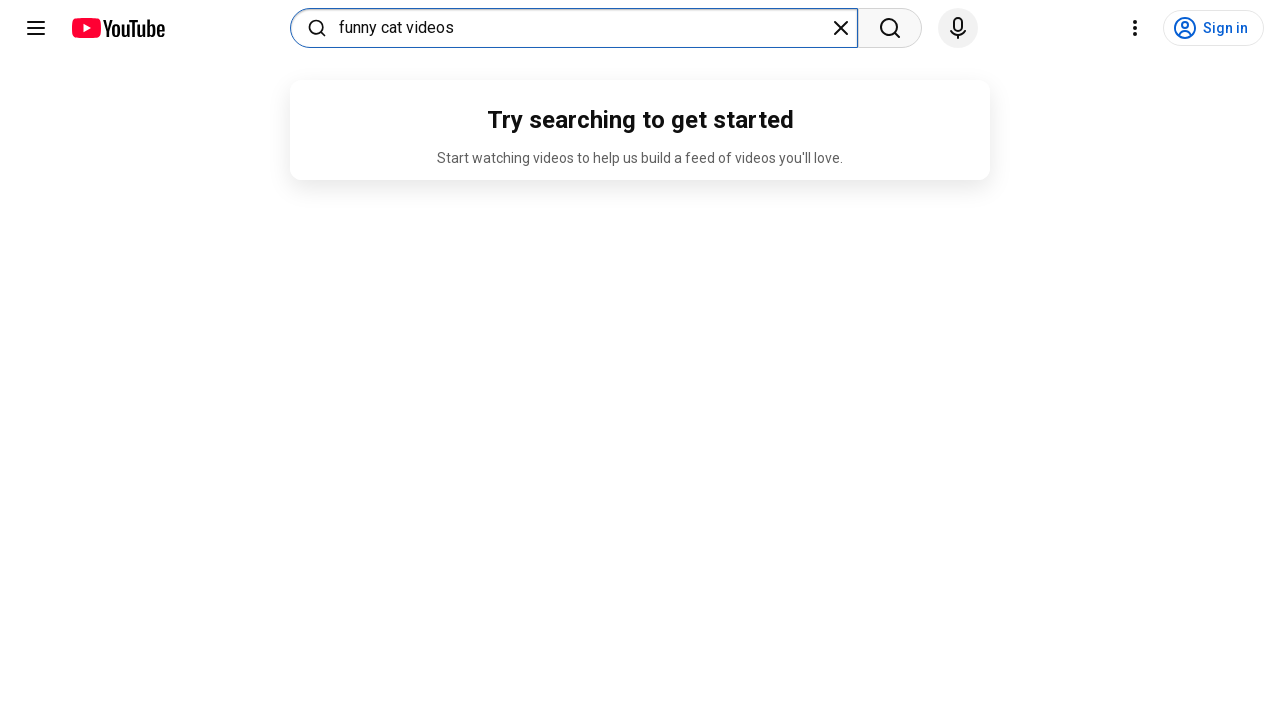

Clicked on the search box at (584, 28) on input[name='search_query']
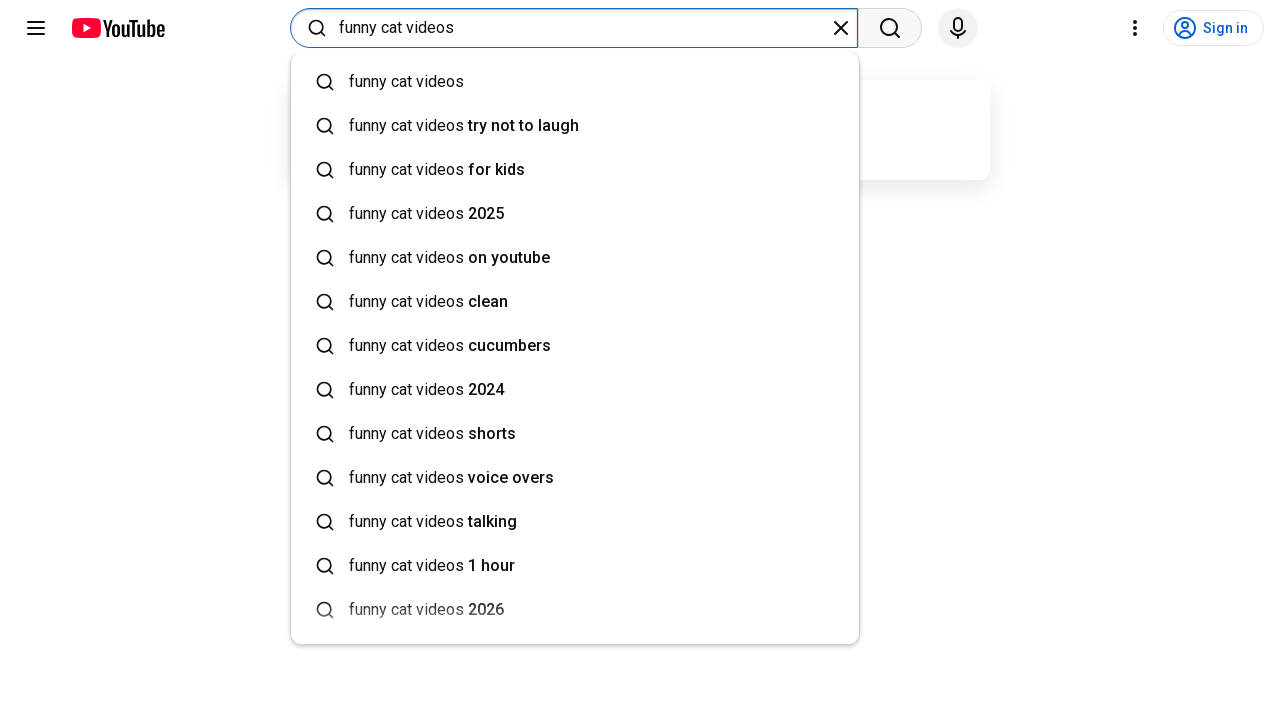

Waited 2 seconds for search suggestions or results to appear
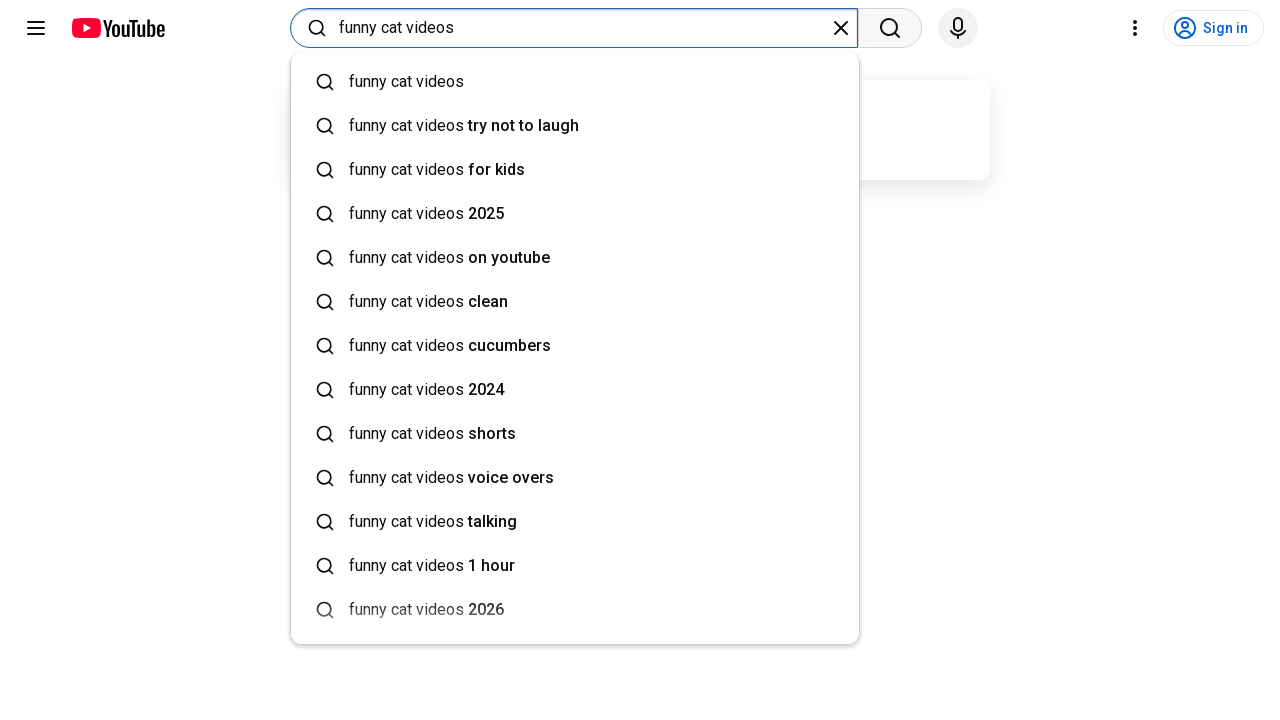

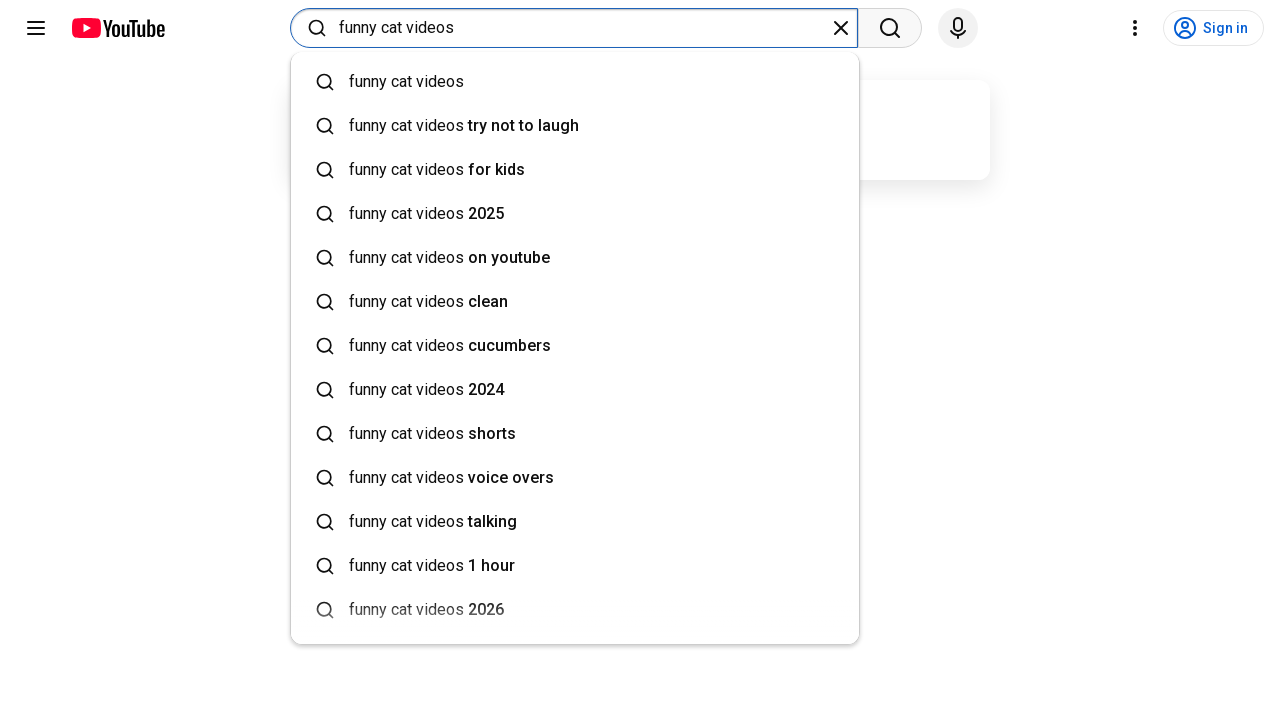